Tests radio button interaction by iterating through all radio buttons on the page and clicking each one sequentially to verify they are clickable.

Starting URL: https://rahulshettyacademy.com/AutomationPractice/

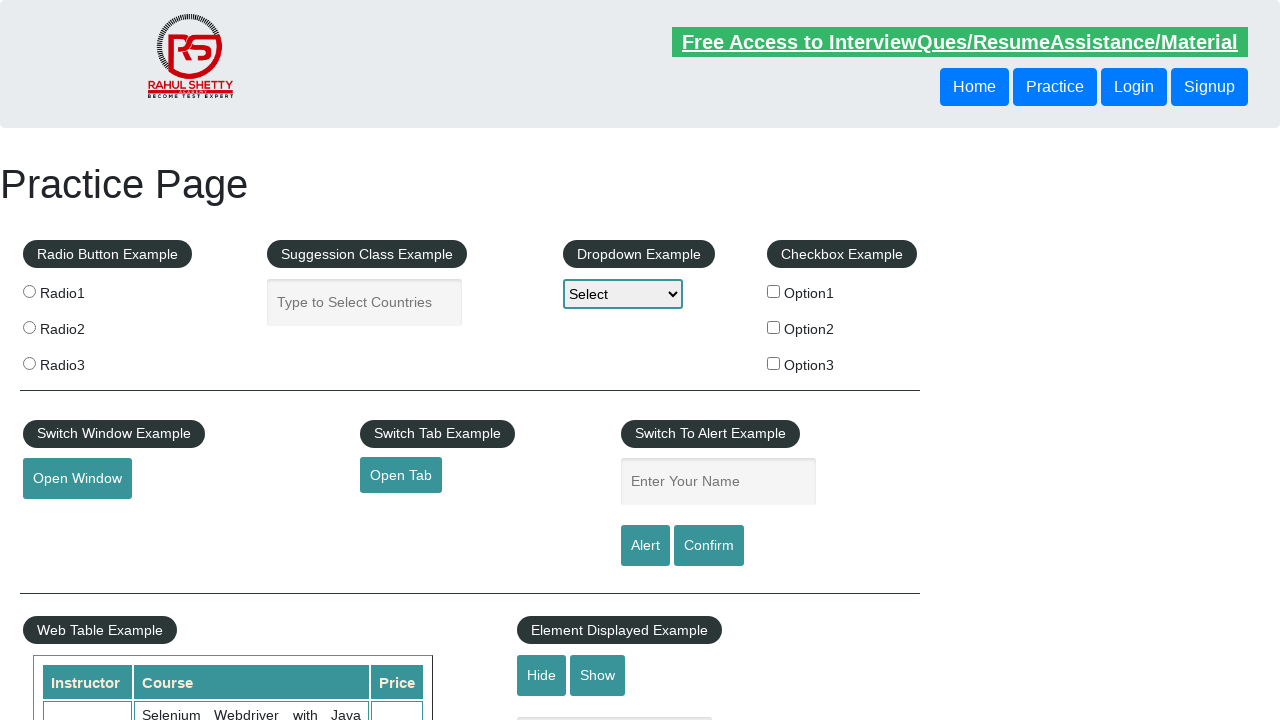

Waited for radio buttons to be available on the page
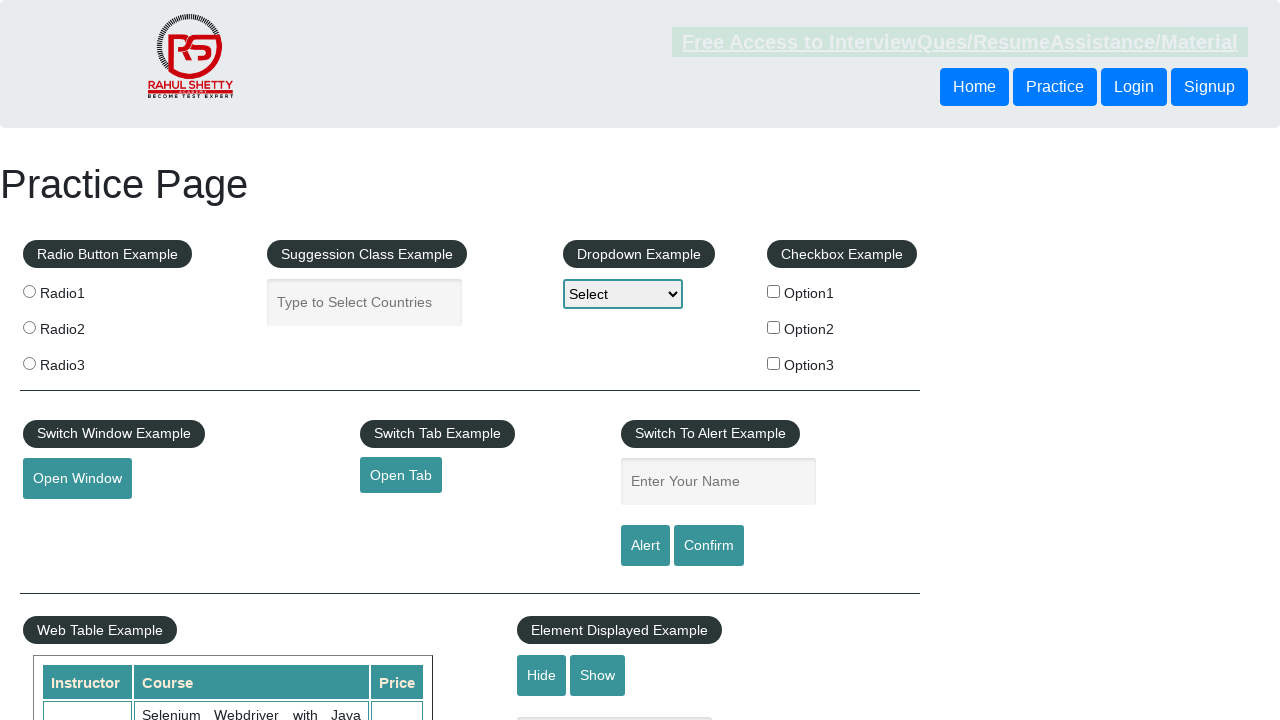

Located all radio buttons on the page
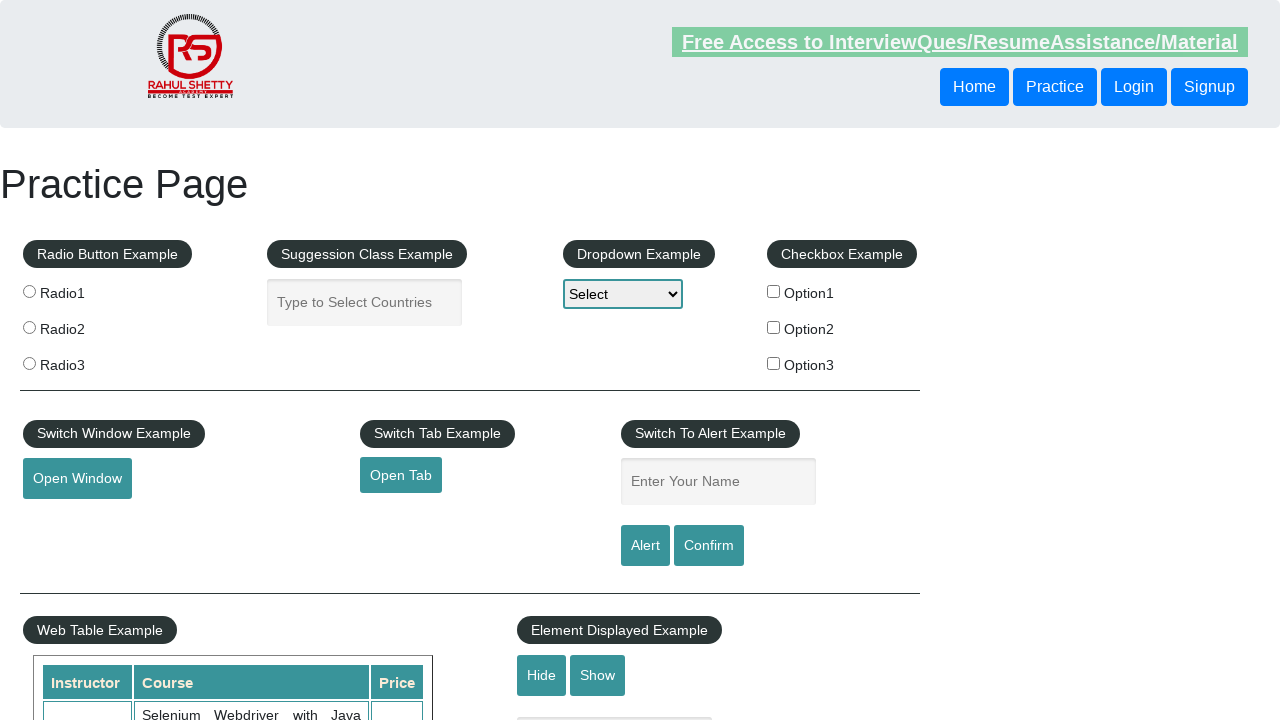

Found 3 radio buttons on the page
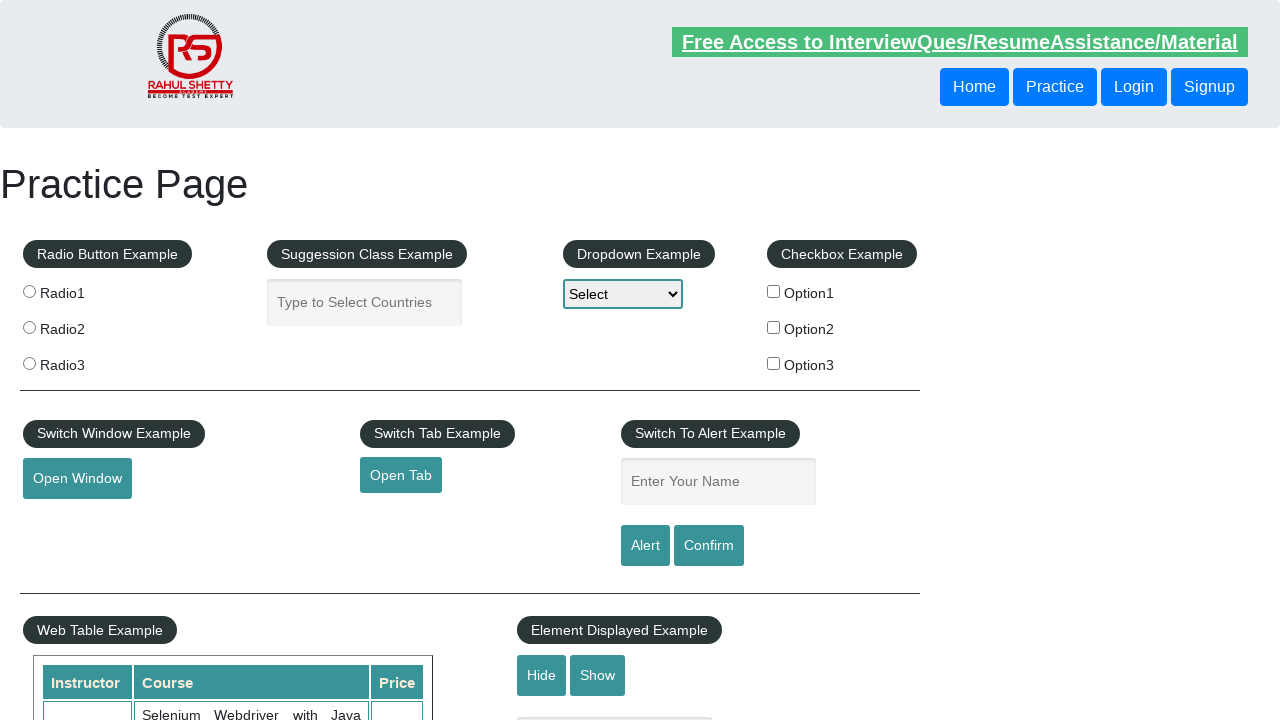

Clicked radio button 1 of 3 at (29, 291) on input[type='radio'] >> nth=0
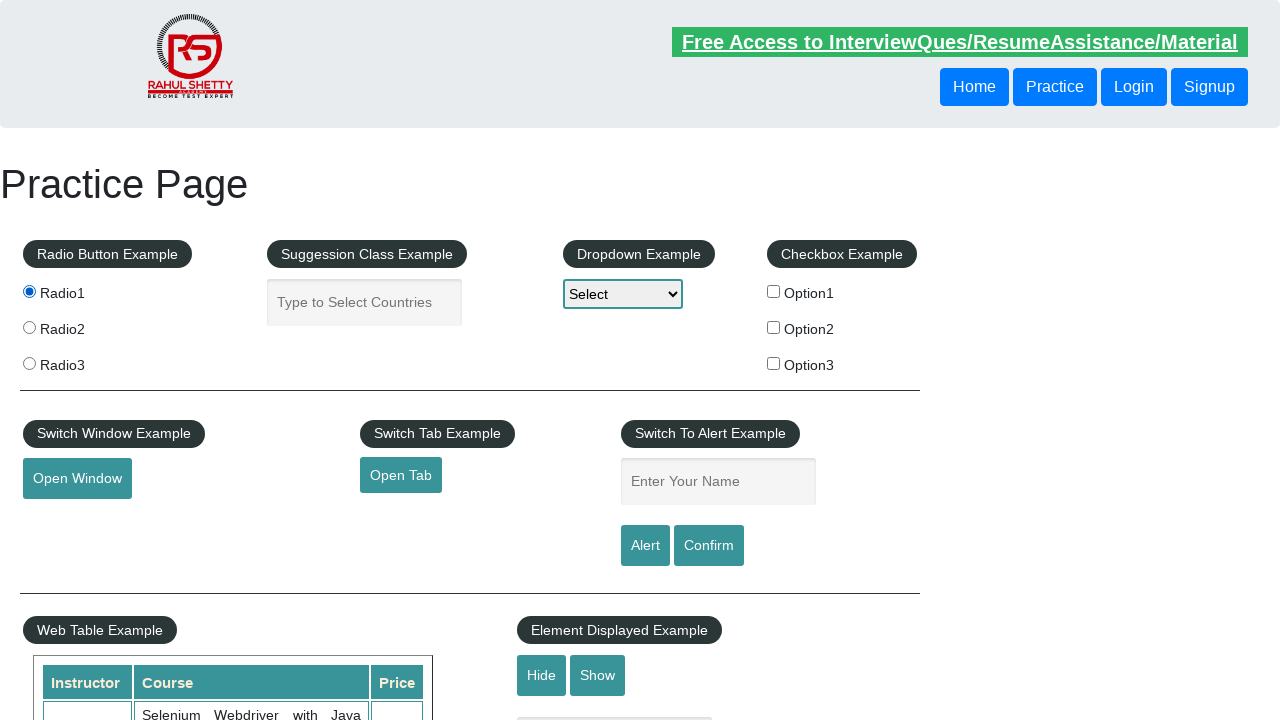

Waited 500ms after clicking radio button 1
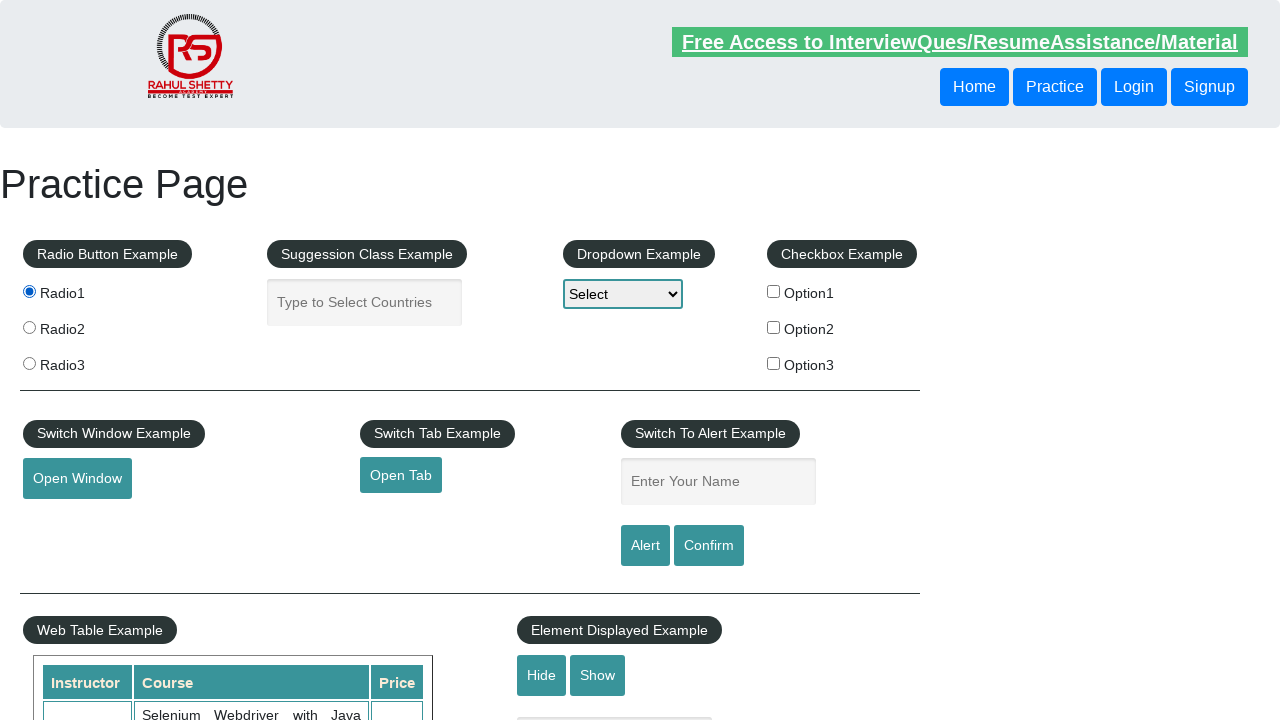

Clicked radio button 2 of 3 at (29, 327) on input[type='radio'] >> nth=1
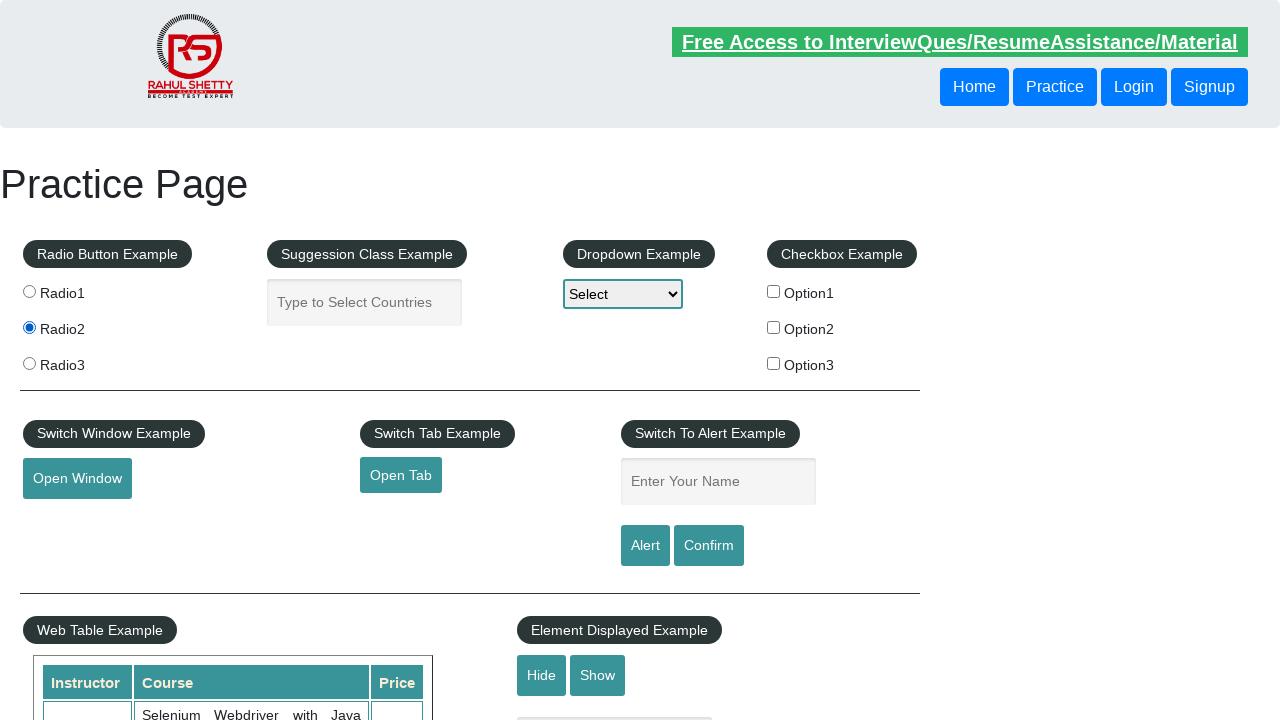

Waited 500ms after clicking radio button 2
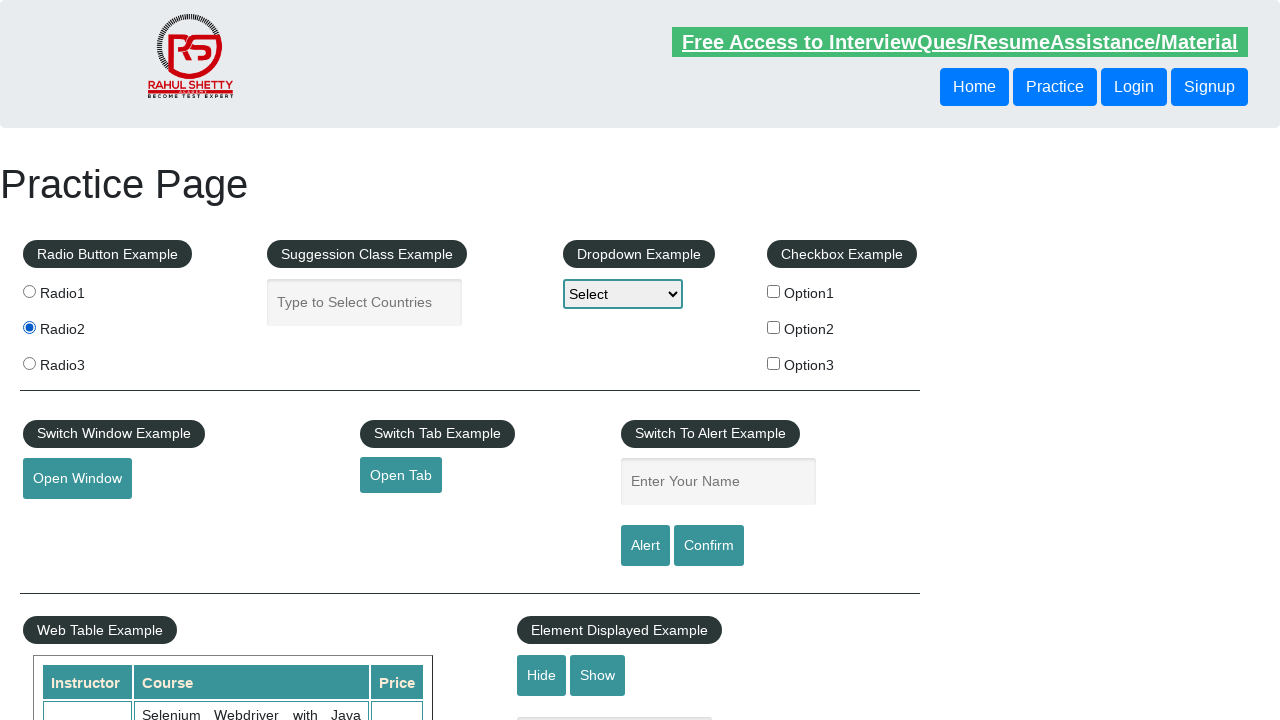

Clicked radio button 3 of 3 at (29, 363) on input[type='radio'] >> nth=2
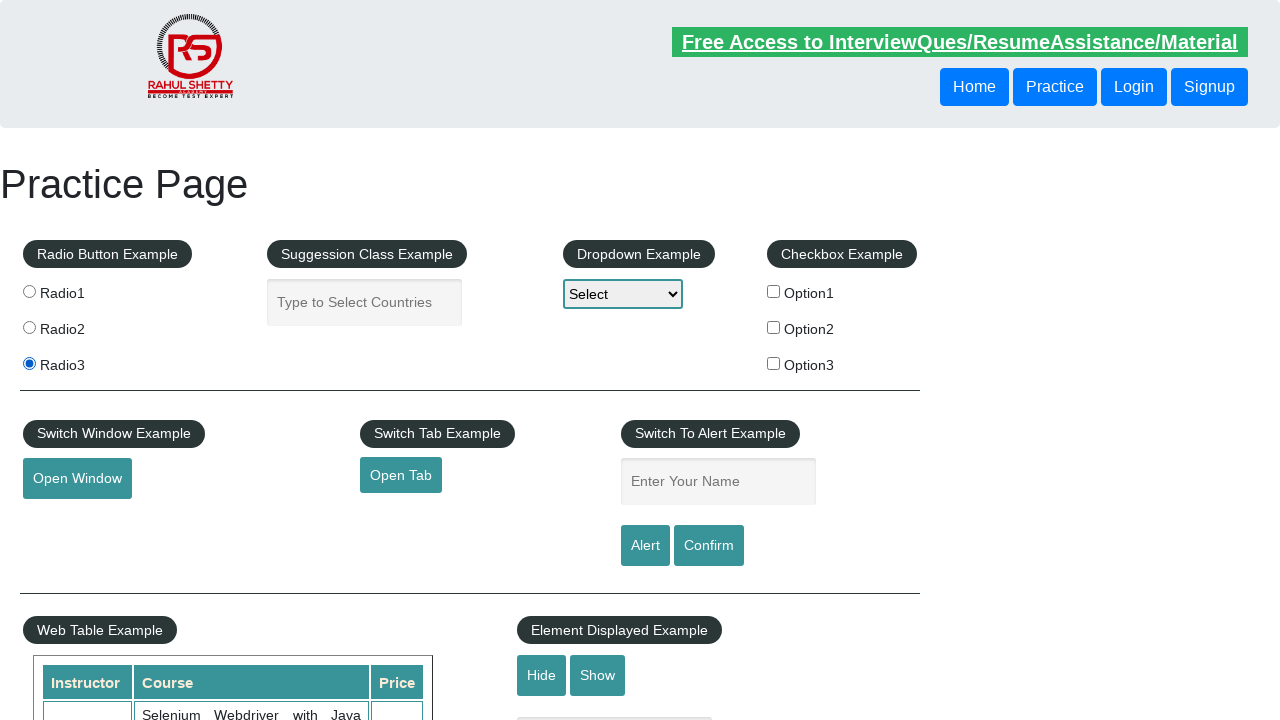

Waited 500ms after clicking radio button 3
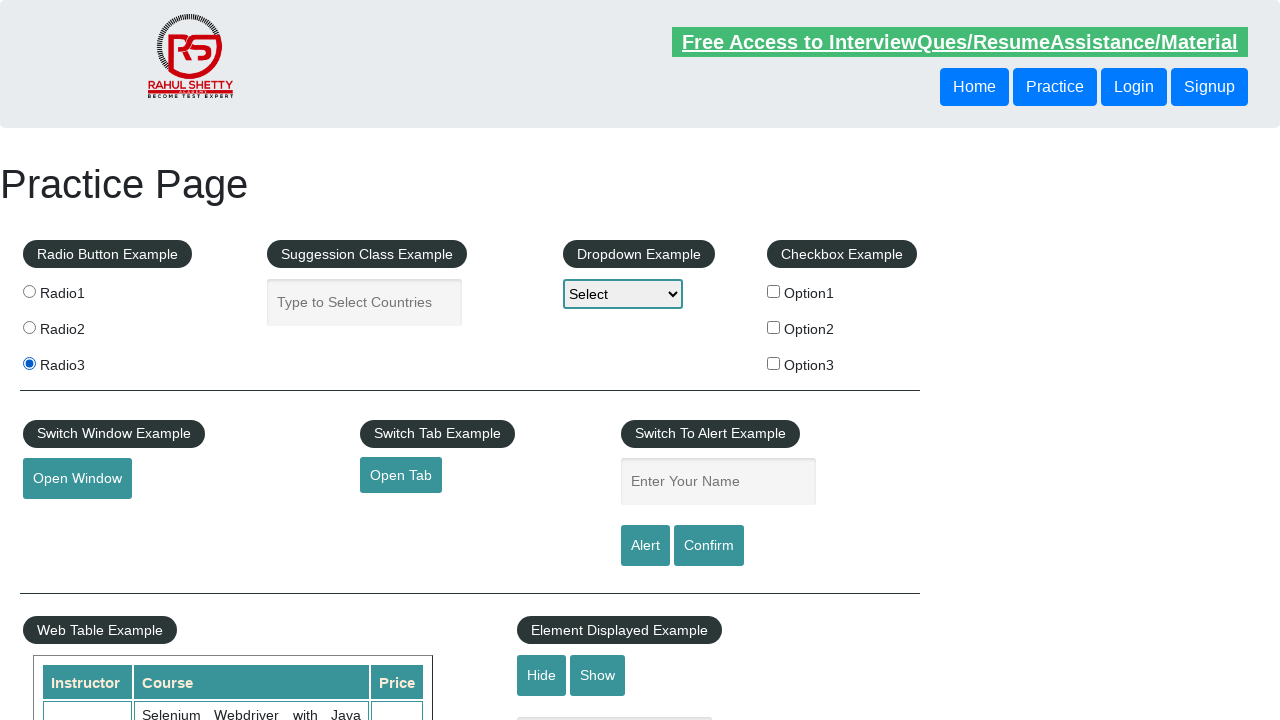

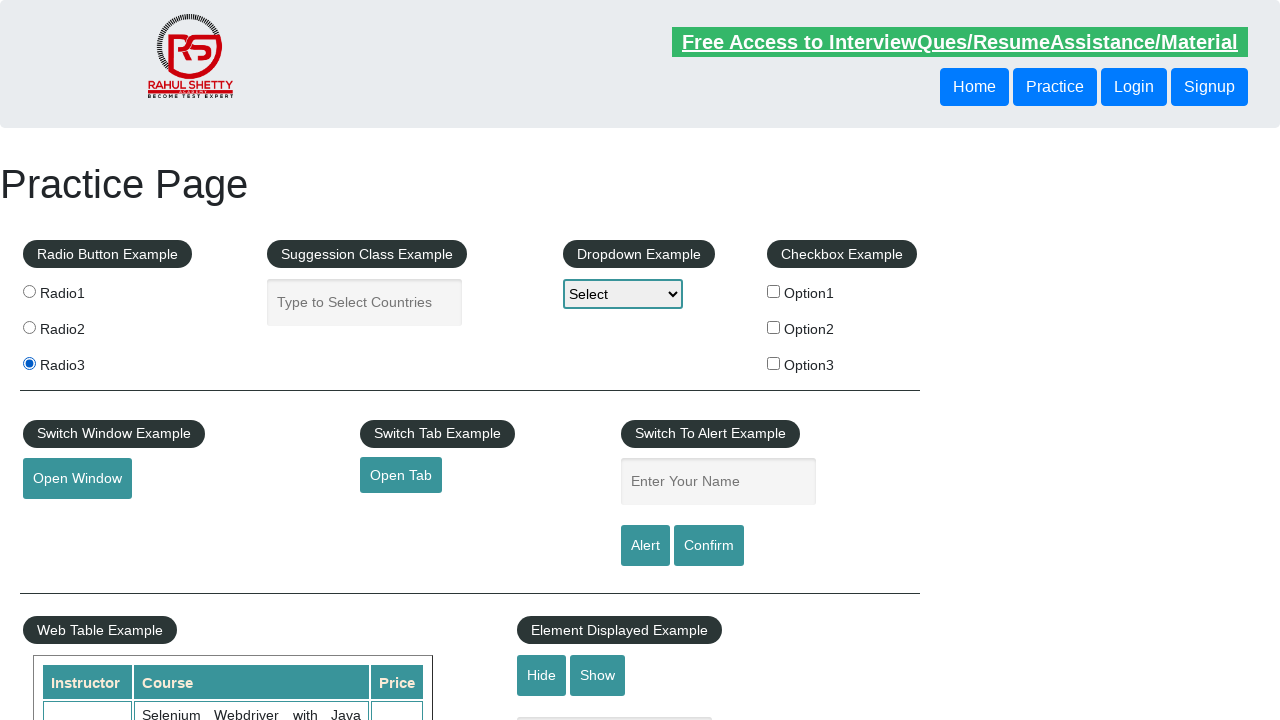